Navigates to an India election results page and clicks the CSV export button to verify the download functionality works

Starting URL: https://www.indiavotes.com/lok-sabha/2009/andhra-pradesh/15/27

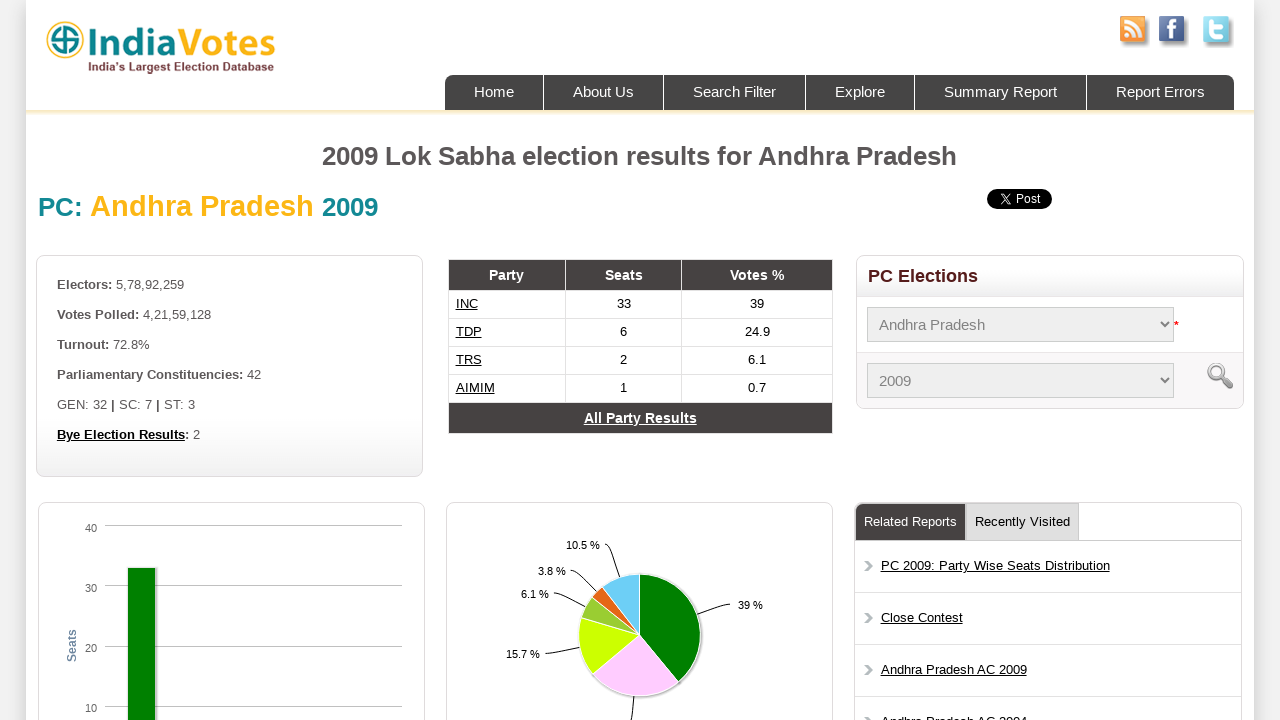

Waited for CSV export button to be available
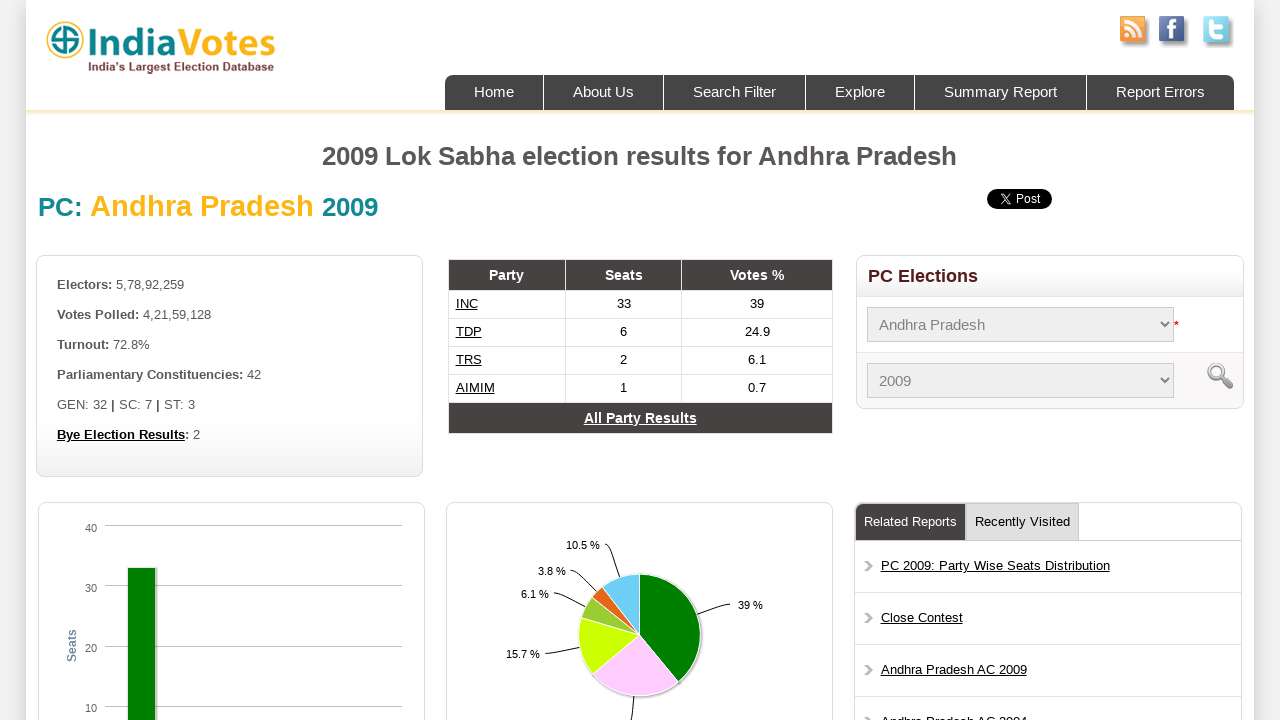

Clicked CSV export button to download election results at (111, 360) on #csvexport
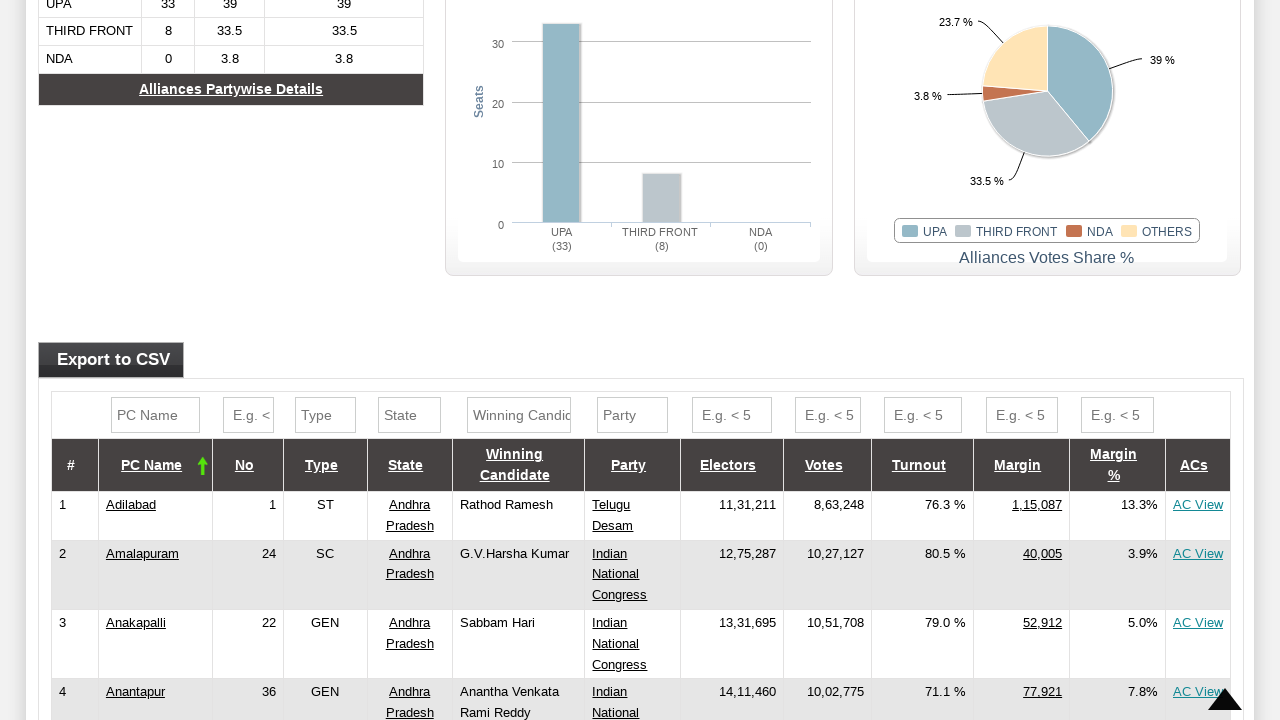

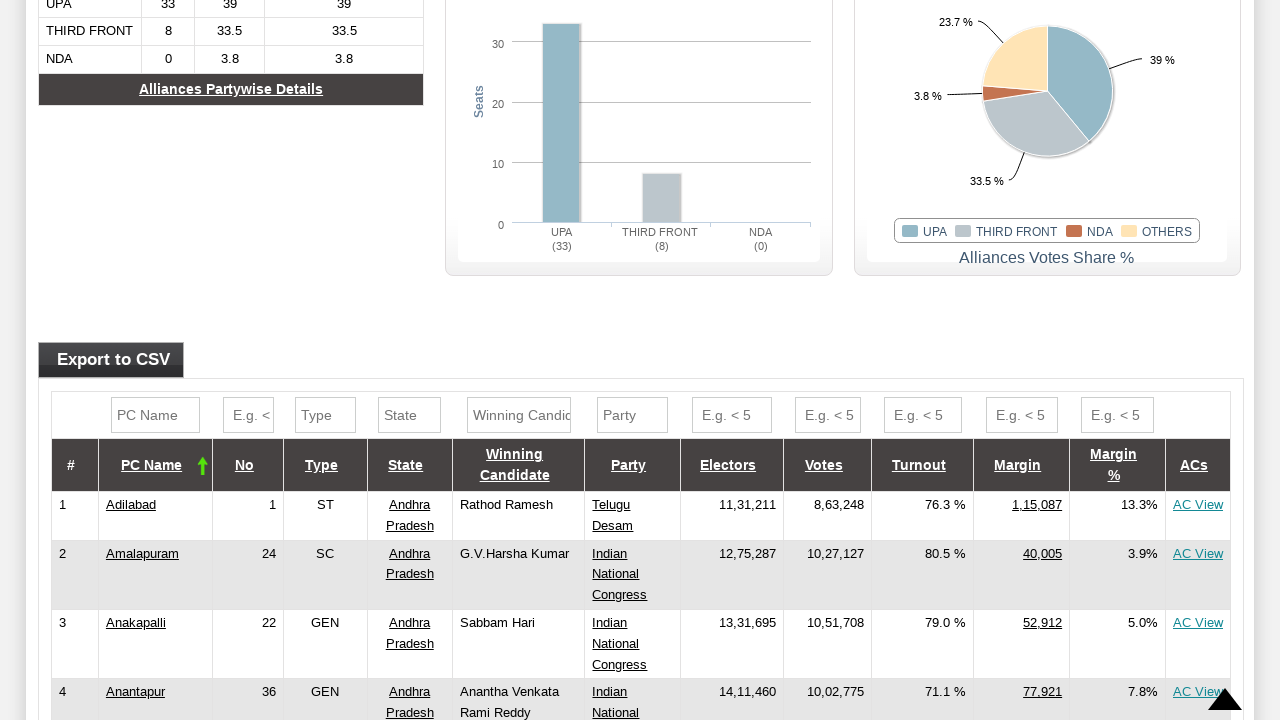